Tests registration form with minimum allowed length for username and password fields

Starting URL: https://anatoly-karpovich.github.io/demo-login-form

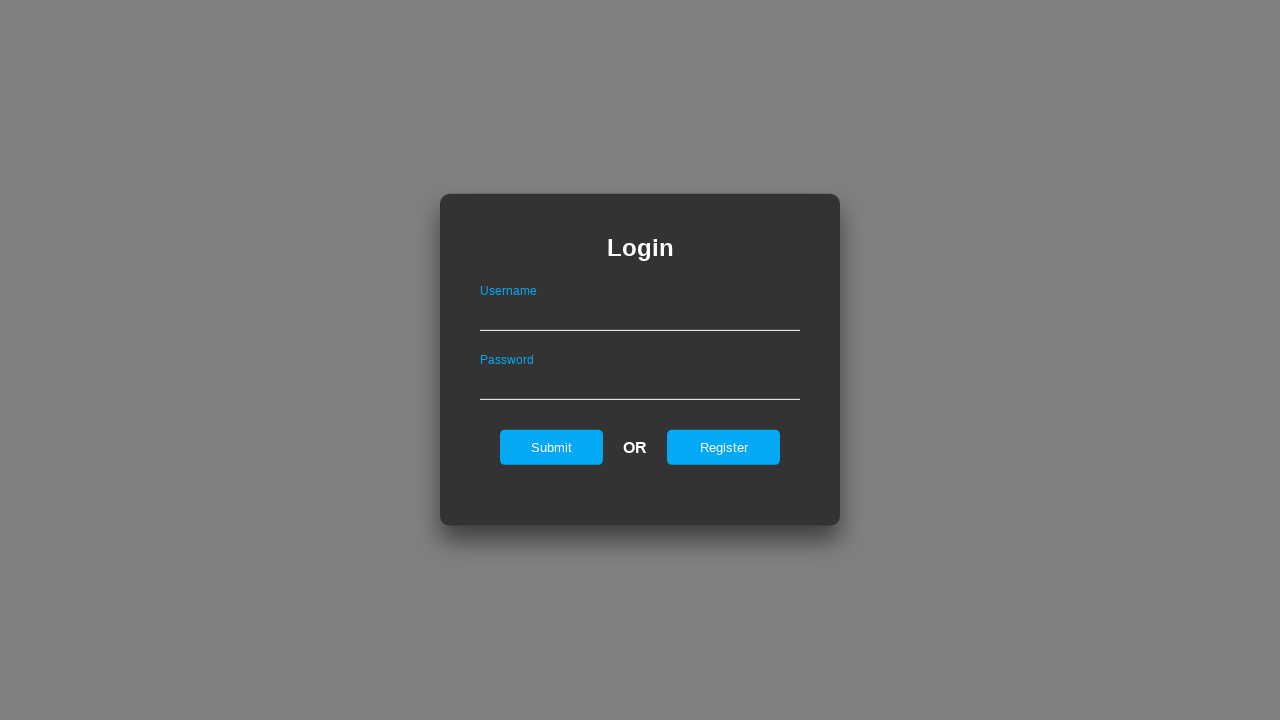

Clicked register tab to switch to registration form at (724, 447) on #registerOnLogin
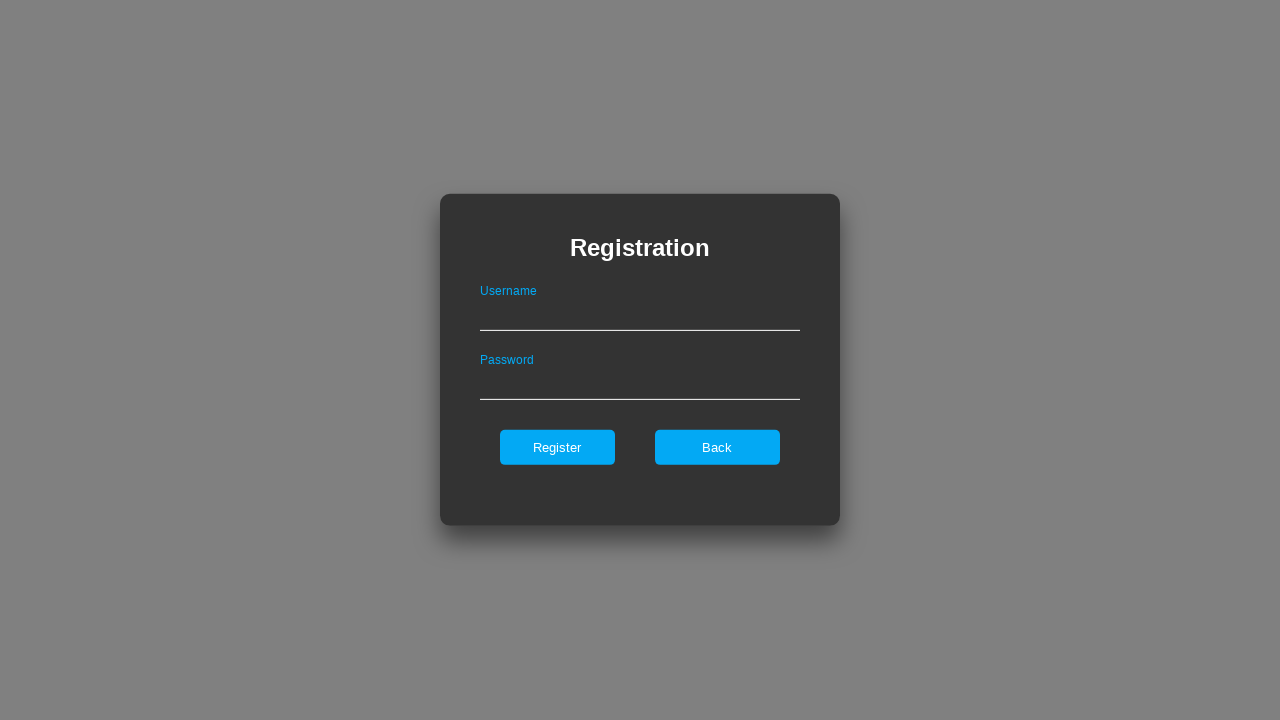

Filled username field with minimum length 'Usr' on #userNameOnRegister
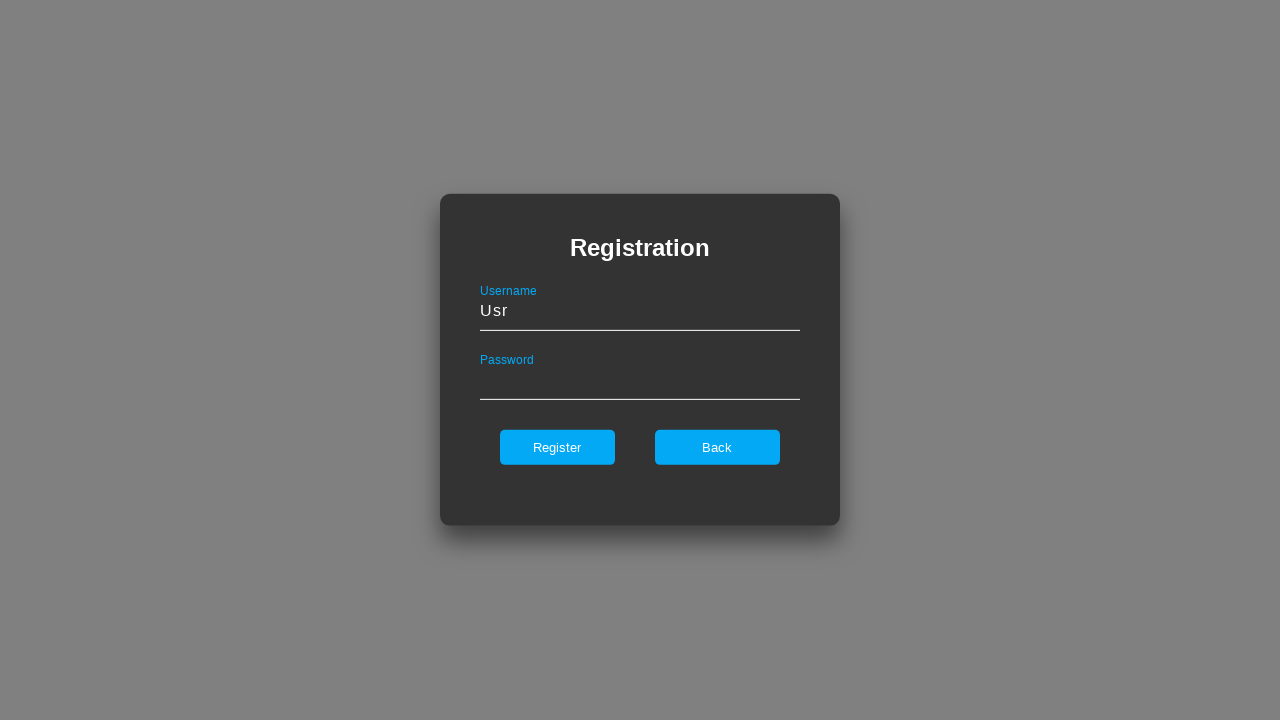

Filled password field with minimum length 'Passw0rd' on #passwordOnRegister
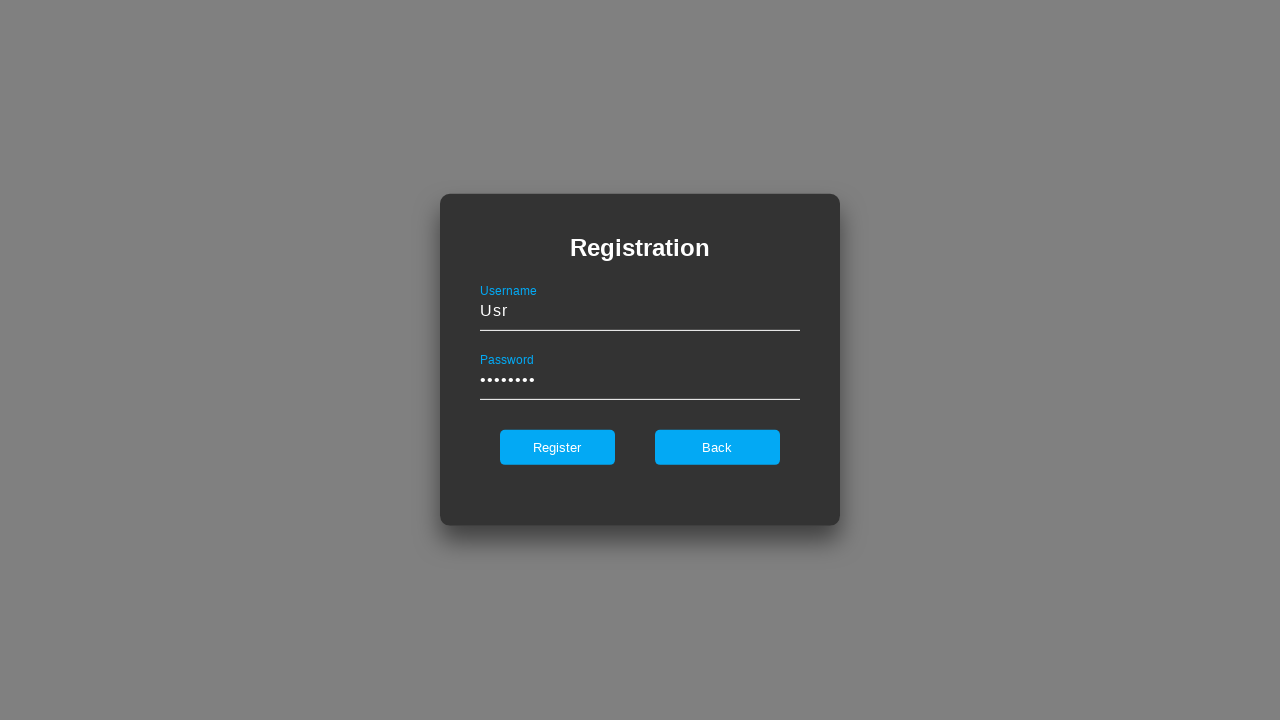

Clicked register button to submit registration at (557, 447) on #register
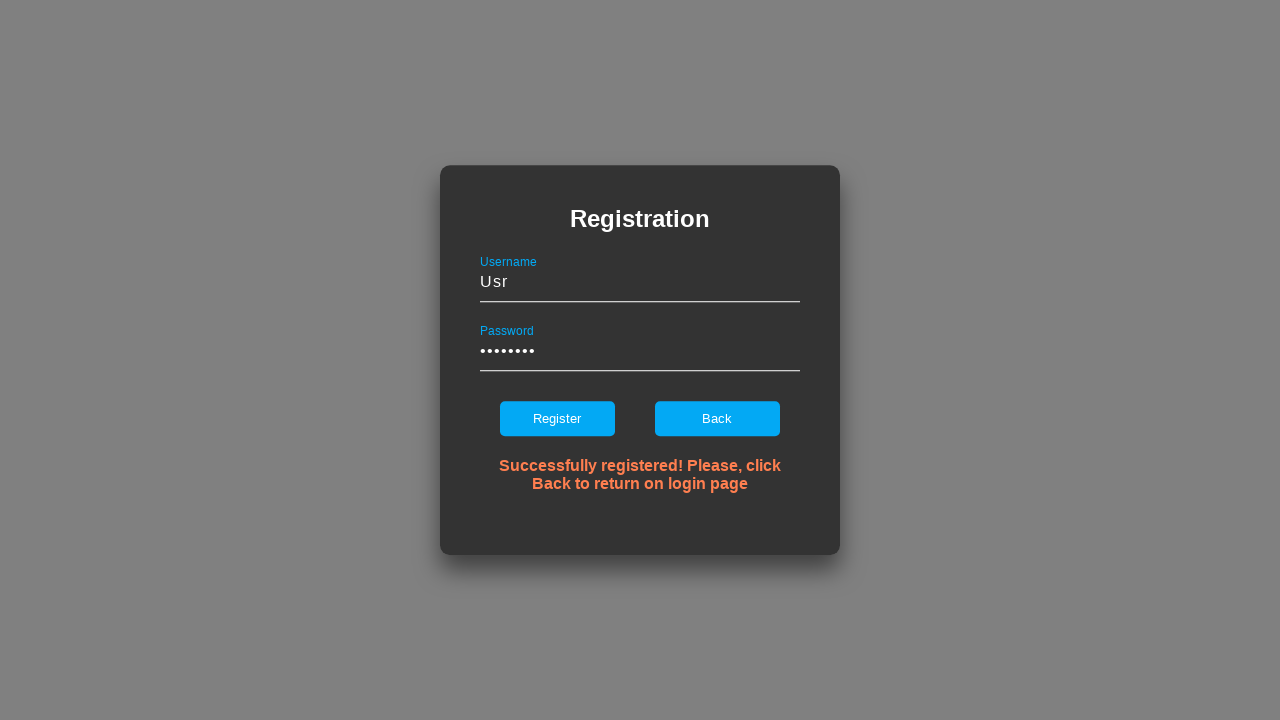

Verified success message element appeared
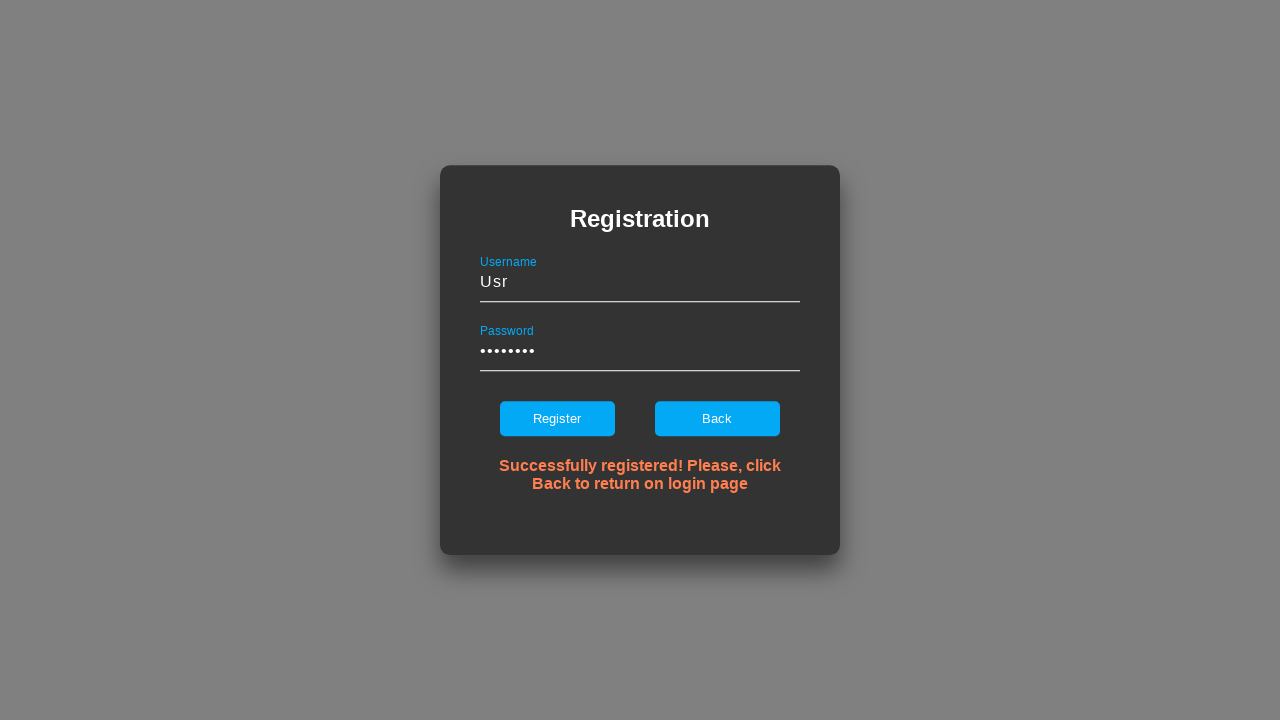

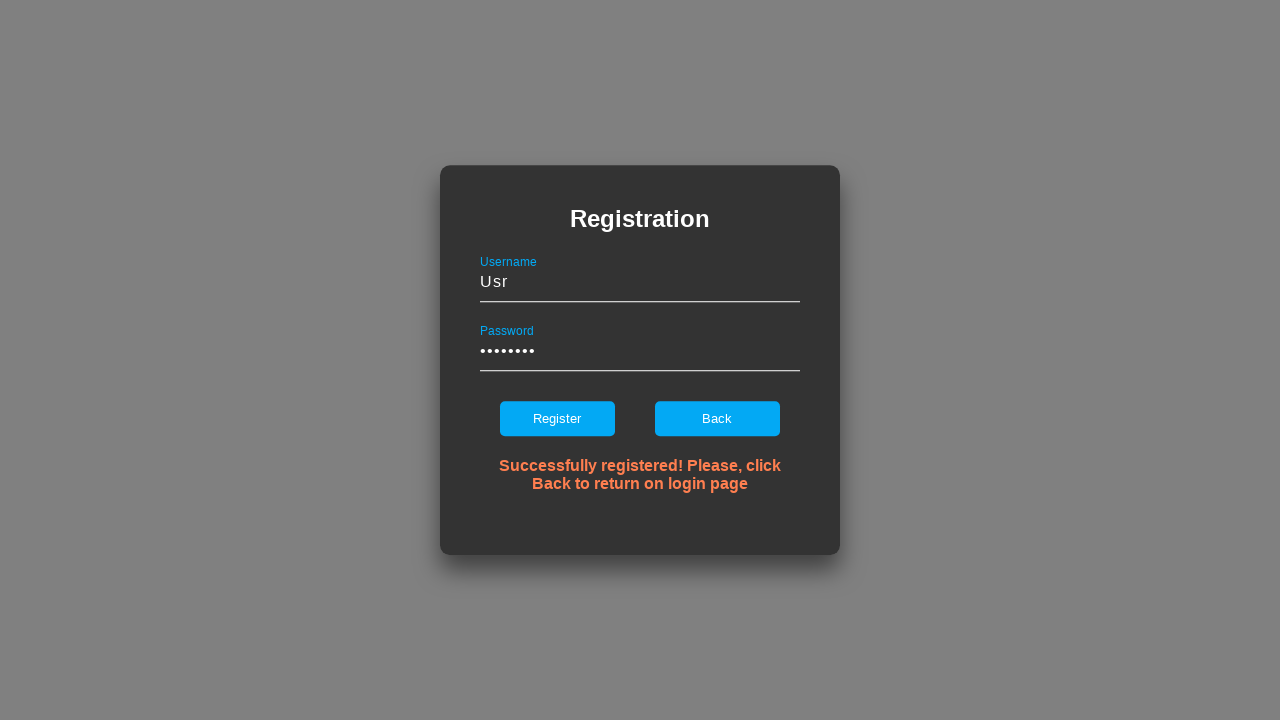